Tests dynamic dropdown functionality for selecting departure and arrival cities in a flight booking form

Starting URL: https://rahulshettyacademy.com/dropdownsPractise/

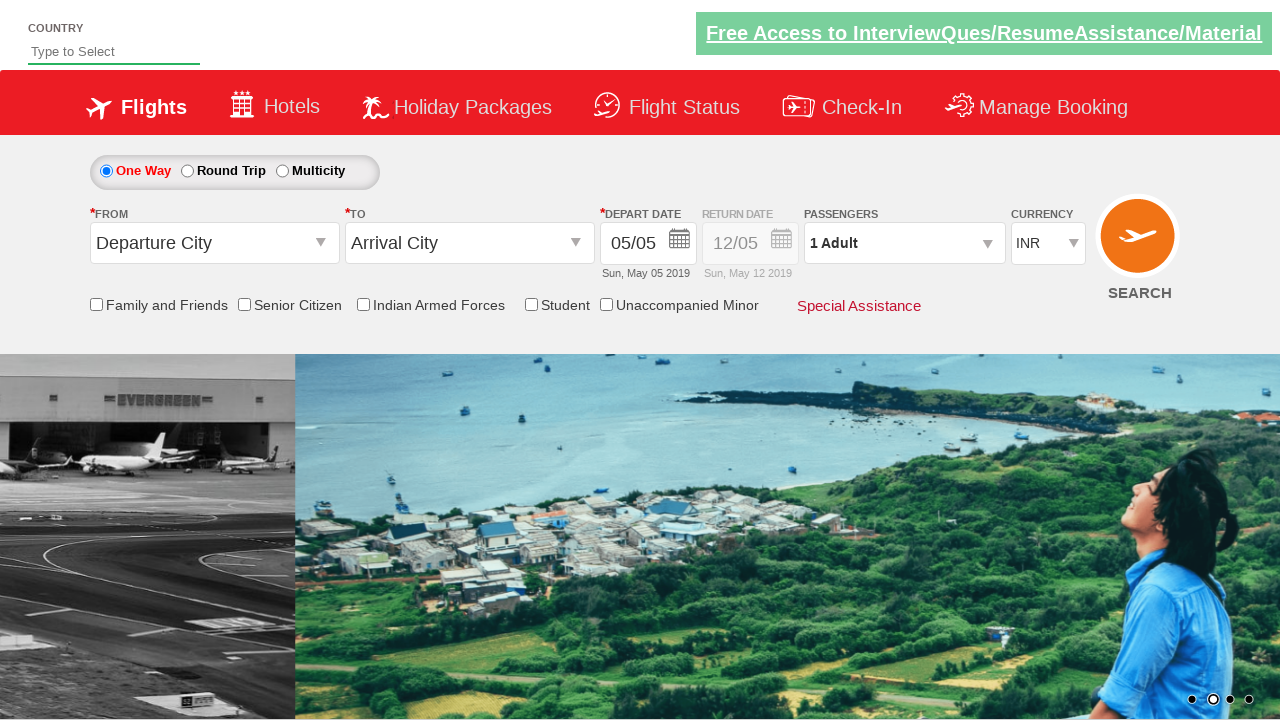

Clicked on departure city dropdown to open options at (214, 243) on #ctl00_mainContent_ddl_originStation1_CTXT
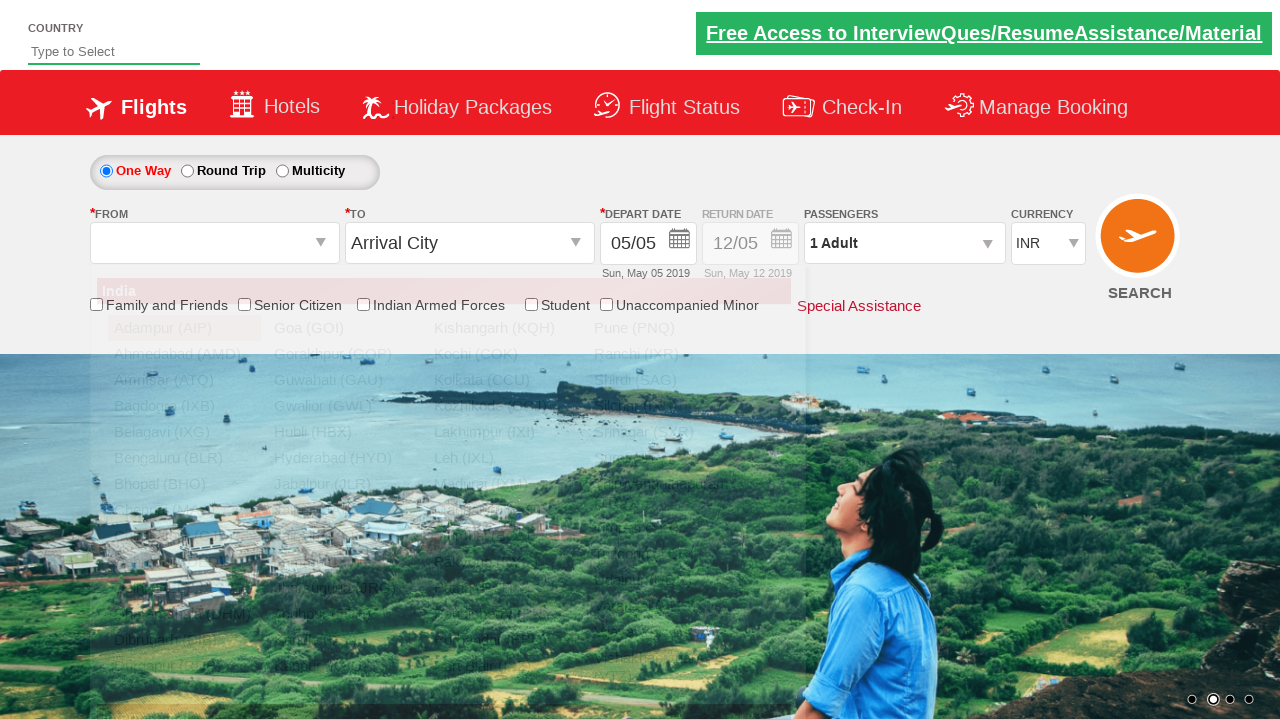

Selected Bangalore (BLR) as departure city from dropdown at (184, 458) on a[value='BLR']
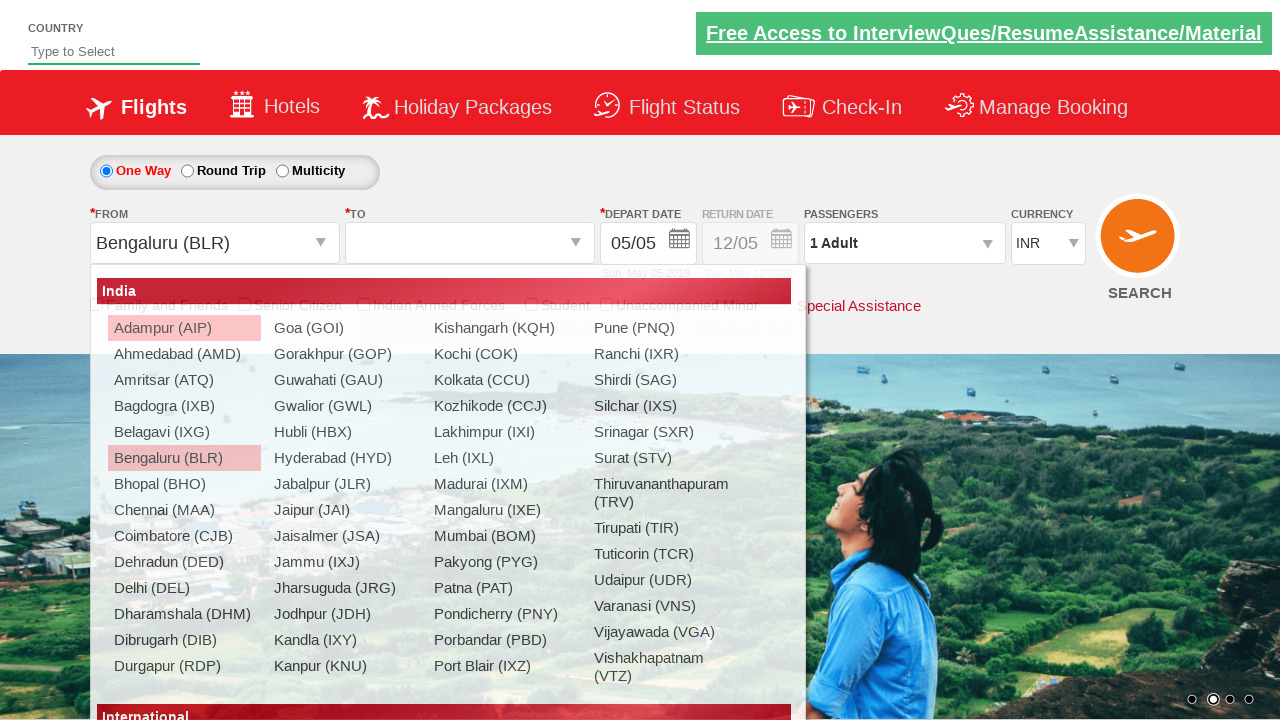

Selected Chennai (MAA) as arrival city from dynamic dropdown at (439, 484) on div#glsctl00_mainContent_ddl_destinationStation1_CTNR a[value='MAA']
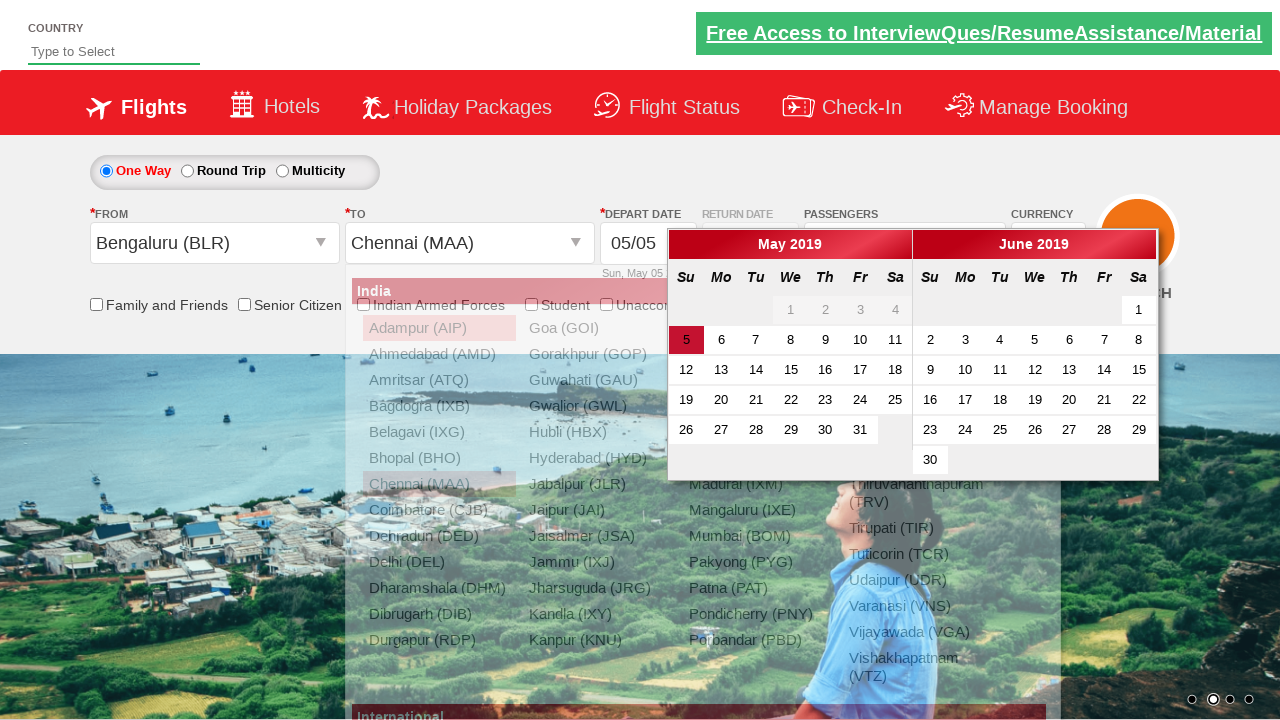

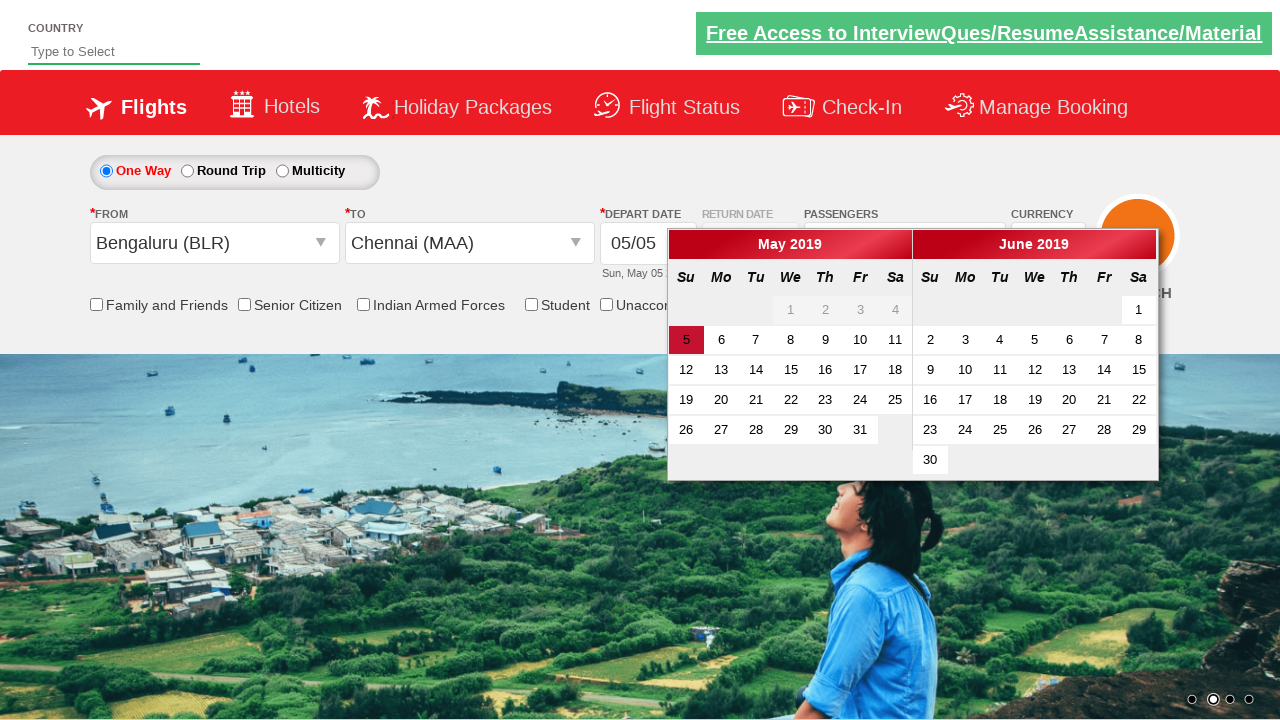